Simple navigation test that opens a test automation website to verify basic browser driver functionality

Starting URL: https://www.testotomasyonu.com

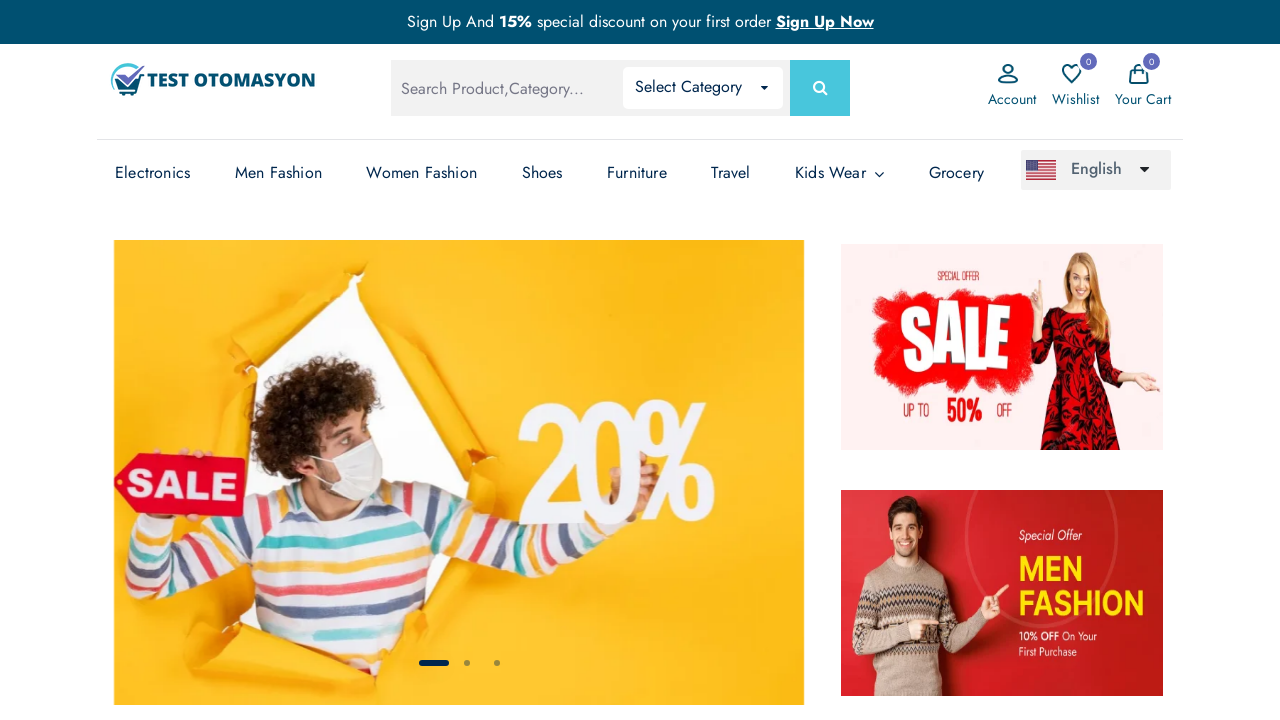

Page loaded completely (domcontentloaded state)
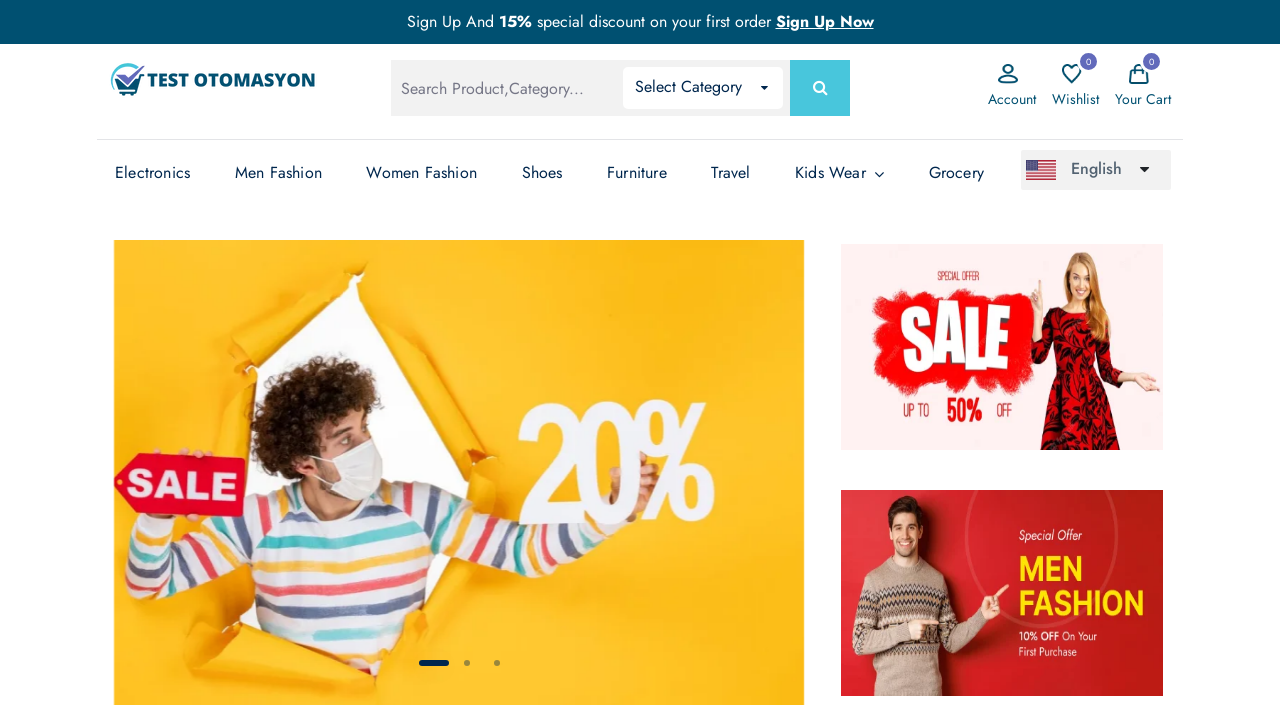

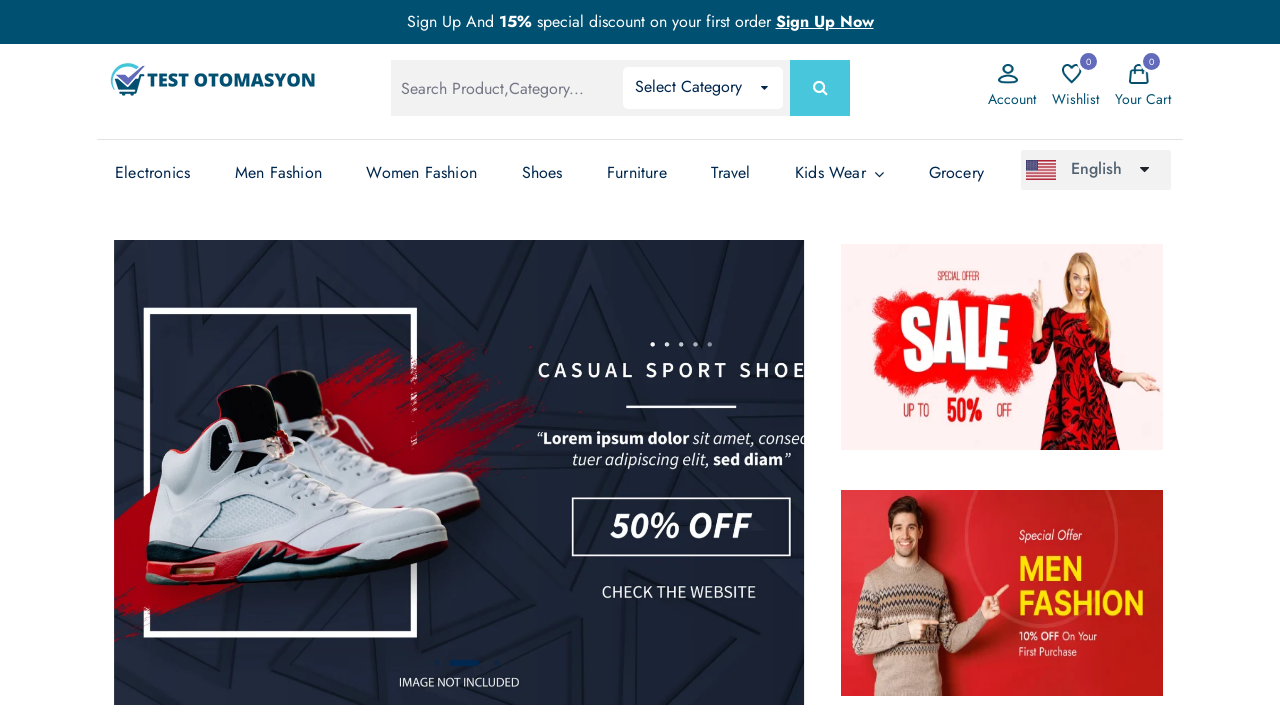